Navigates to login page and fills signup form fields using keyboard navigation

Starting URL: https://www.automationexercise.com/login

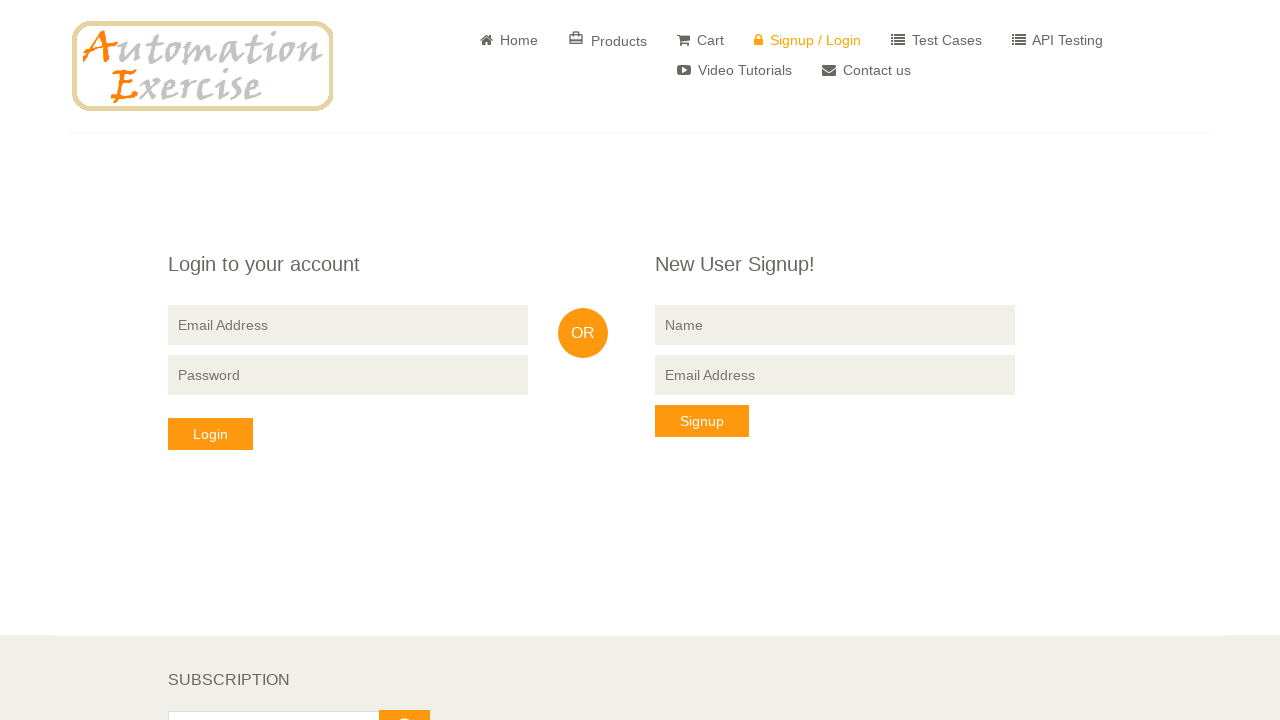

Filled signup name field with 'Burak' on //input[@data-qa='signup-name']
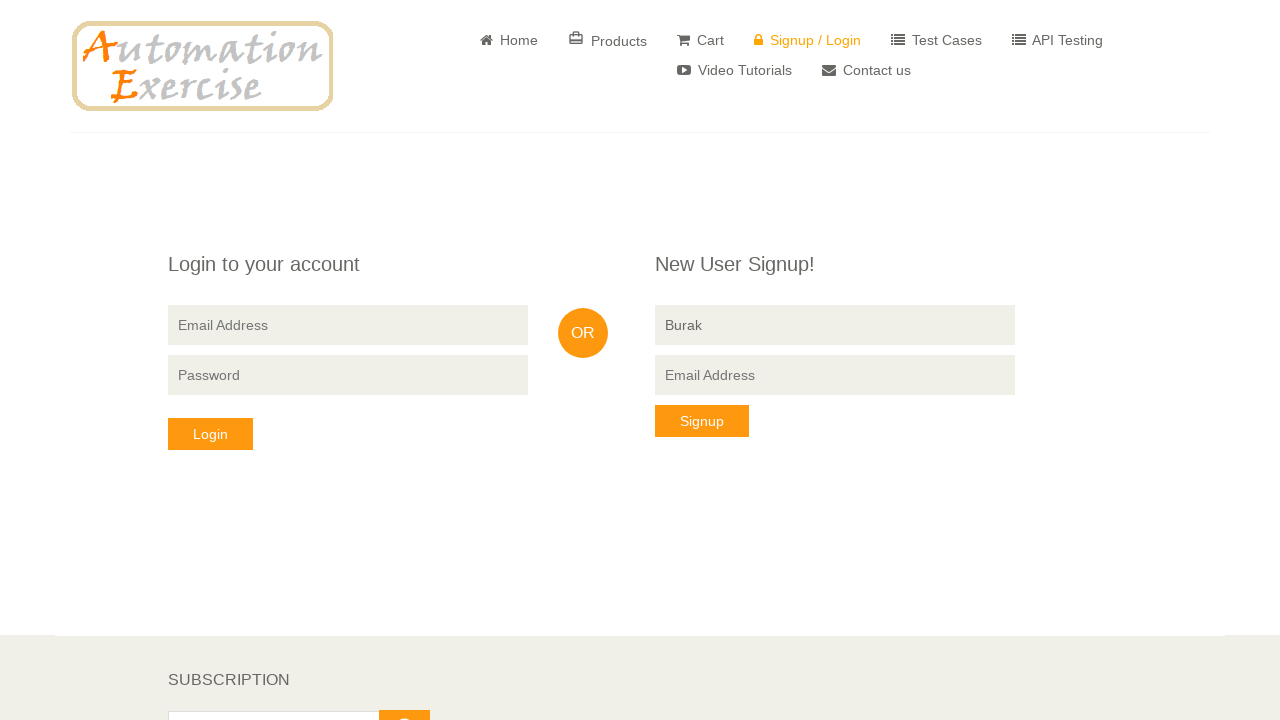

Pressed Tab key to navigate to email field on //input[@data-qa='signup-name']
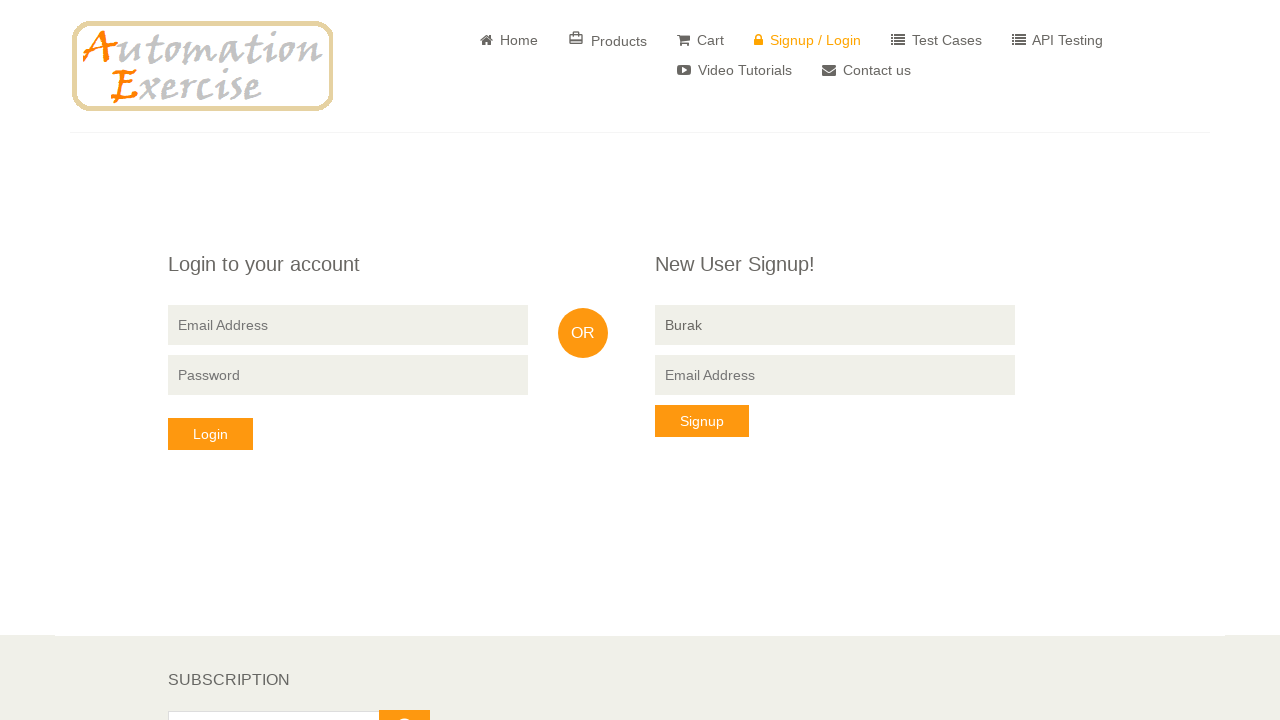

Typed email 'test_9281@example.com' into signup email field on //input[@data-qa='signup-email']
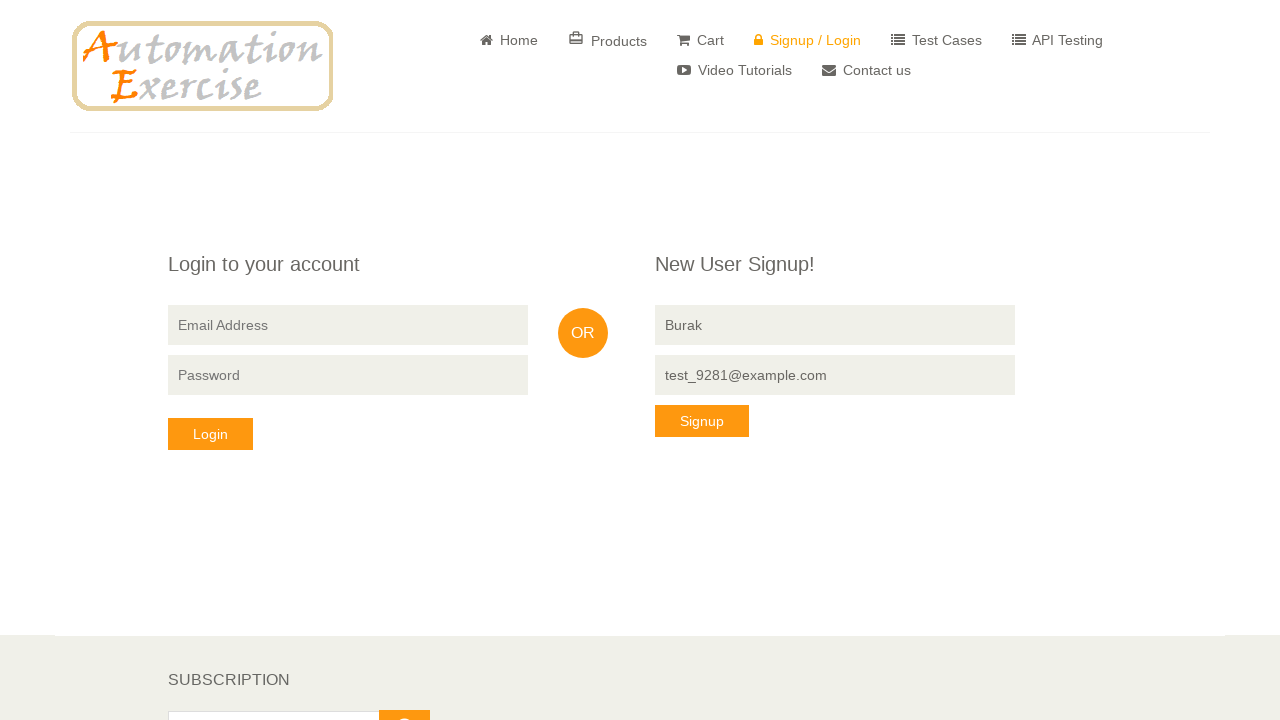

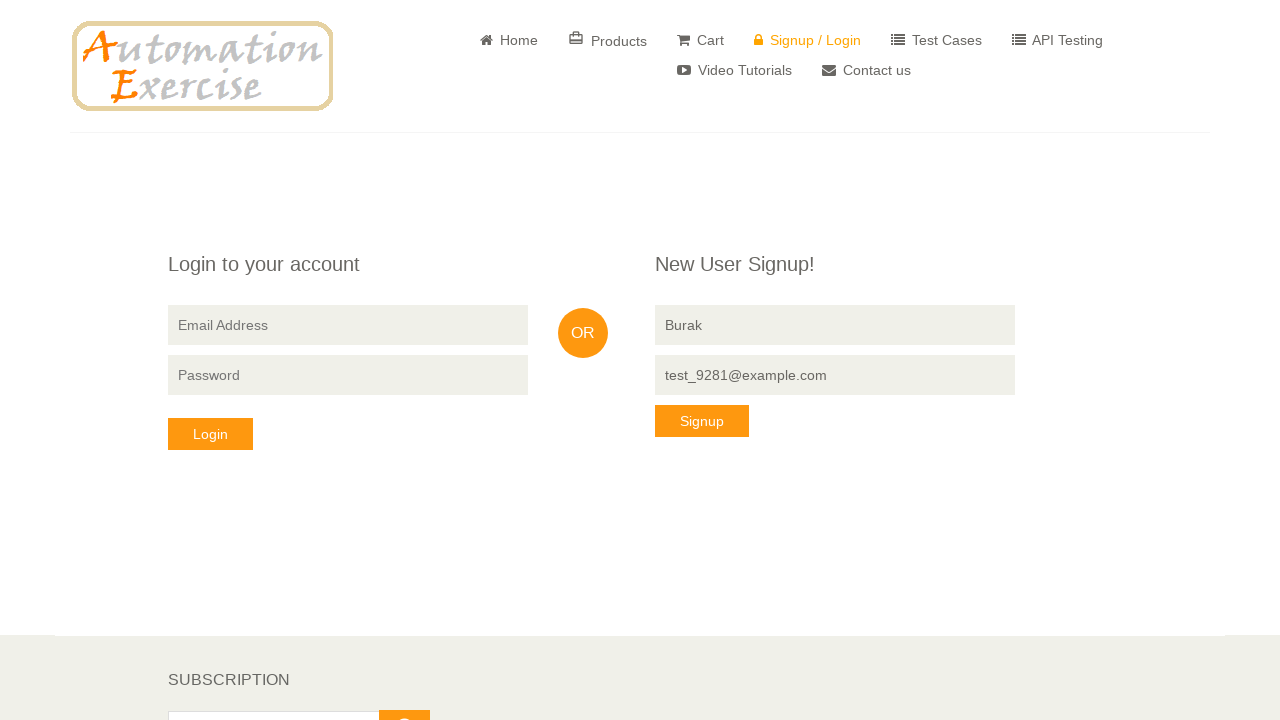